Tests the Sale slider functionality by clicking next arrow to show different products

Starting URL: http://intershop5.skillbox.ru/

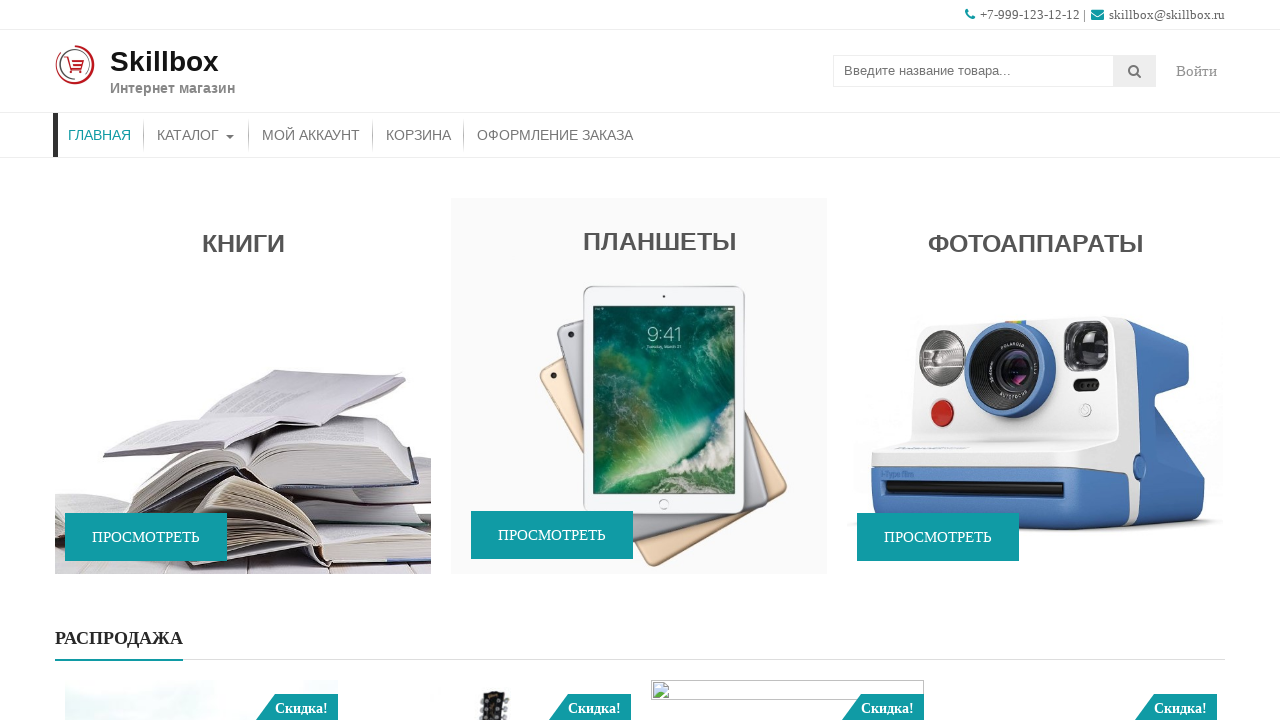

Hovered over sale slider product to scroll it into view at (640, 541) on (//*[@data-wow-delay='2s'])[2]
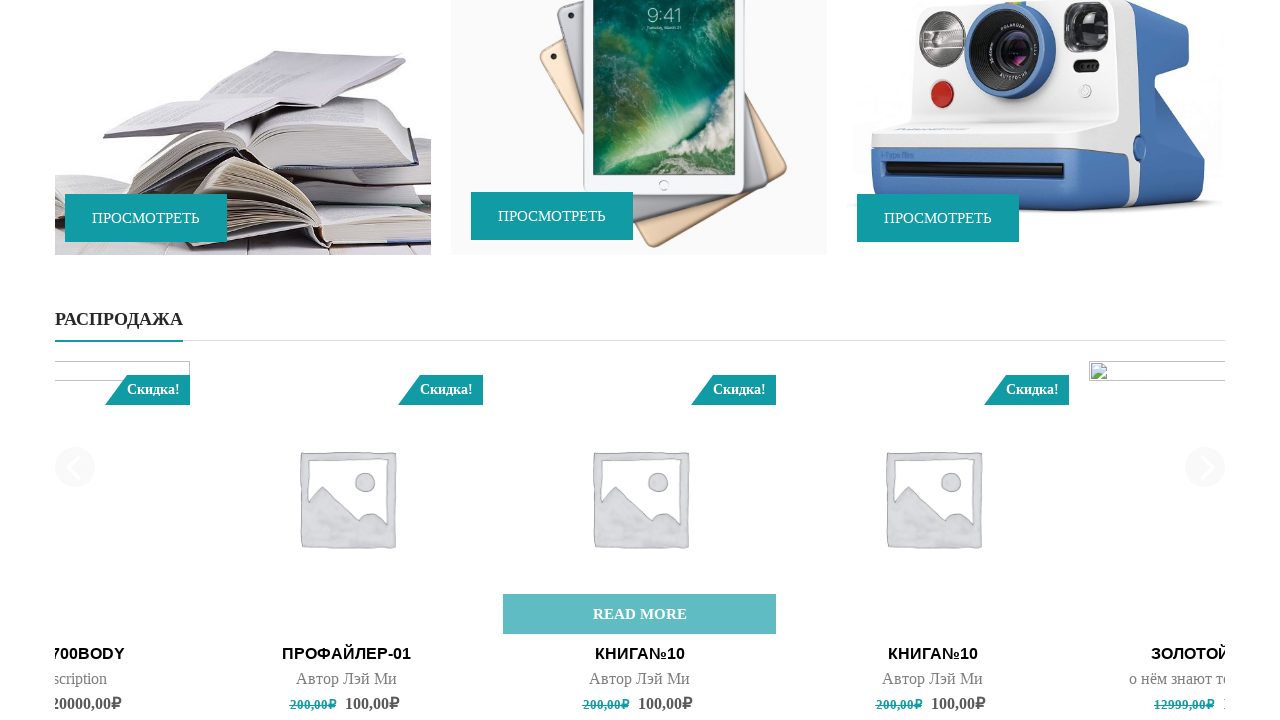

Sale slider product became clickable
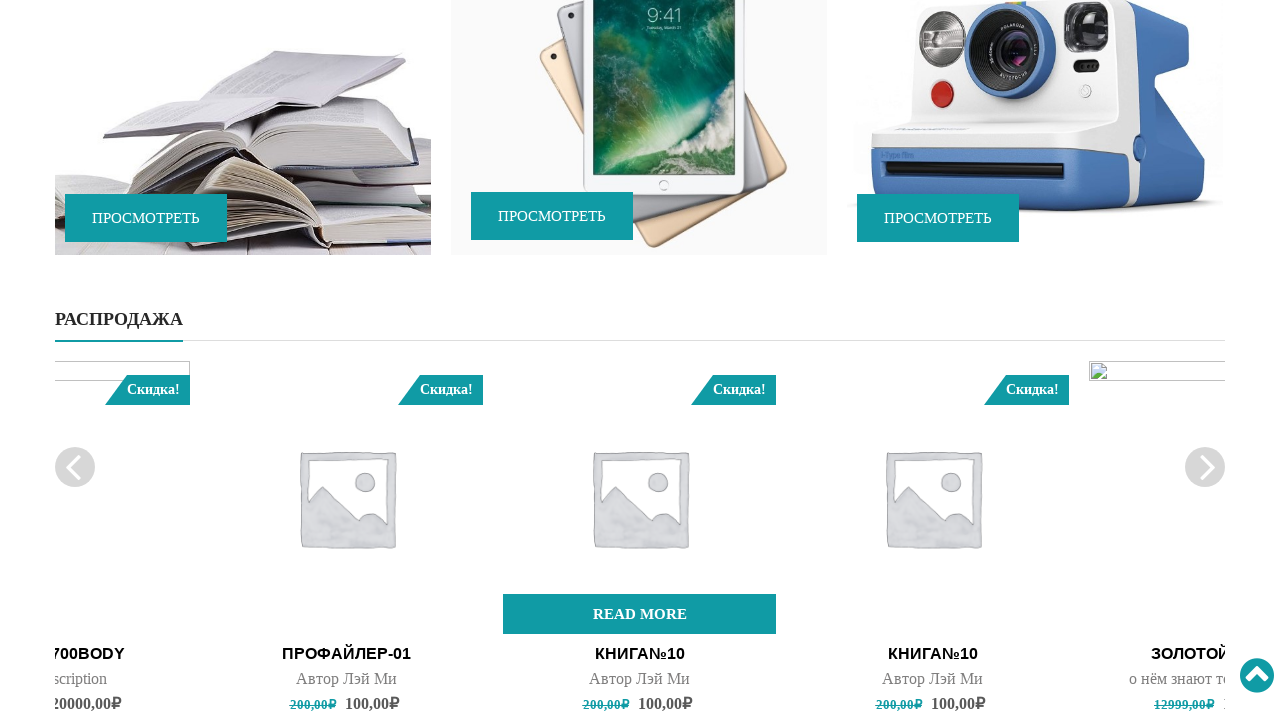

Hovered over sale slider product at (640, 541) on (//*[@data-wow-delay='2s'])[2]
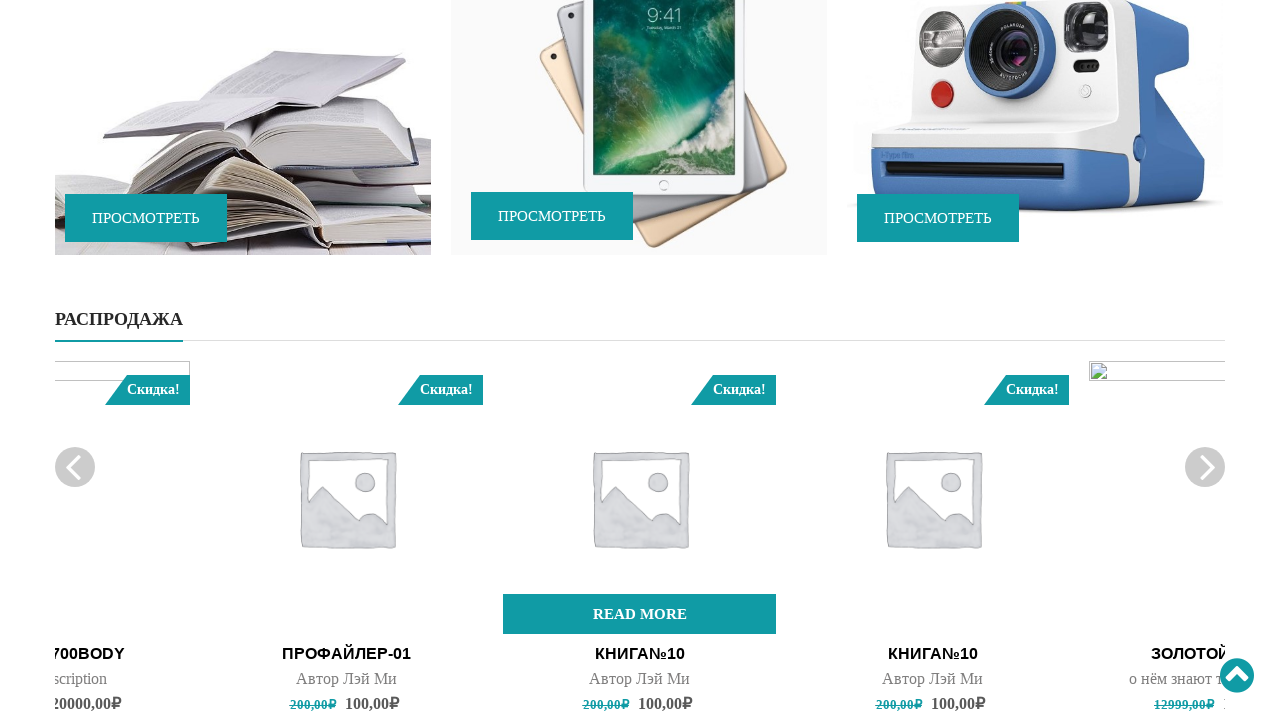

Clicked next arrow to show next product in sale slider at (1205, 467) on (//a[@aria-label='next'])[1]
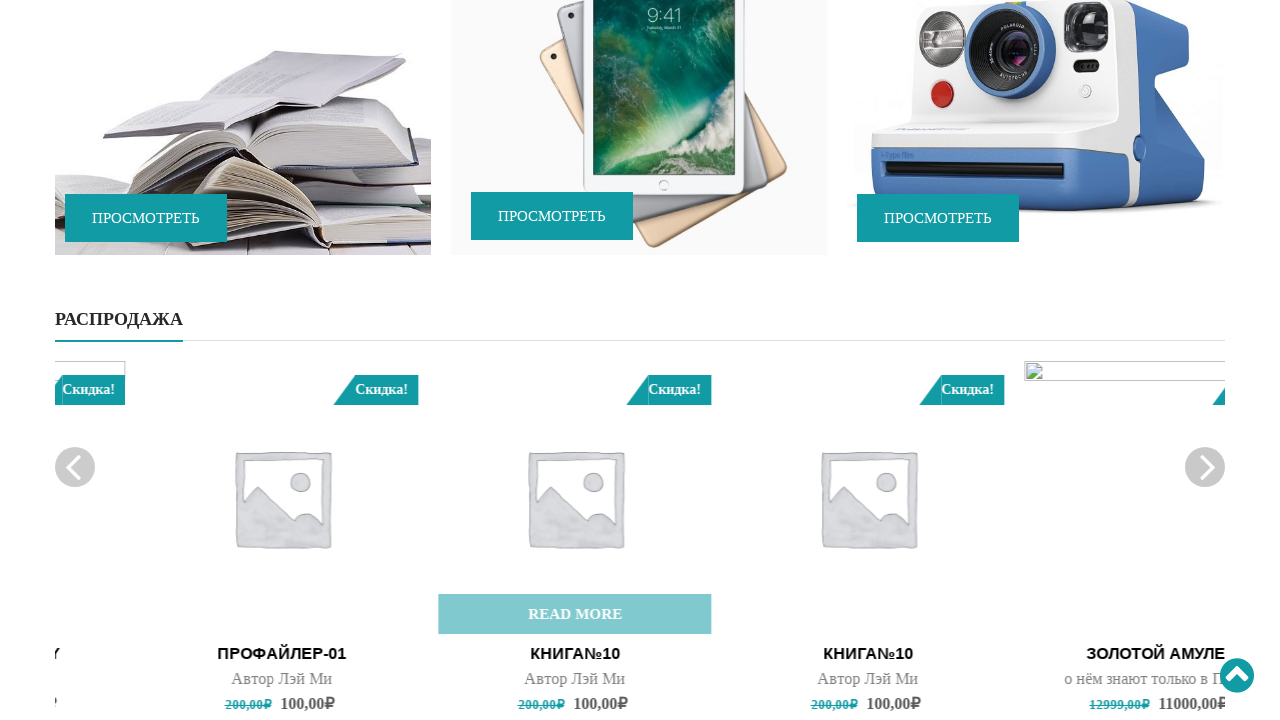

New product in sale slider loaded and became available
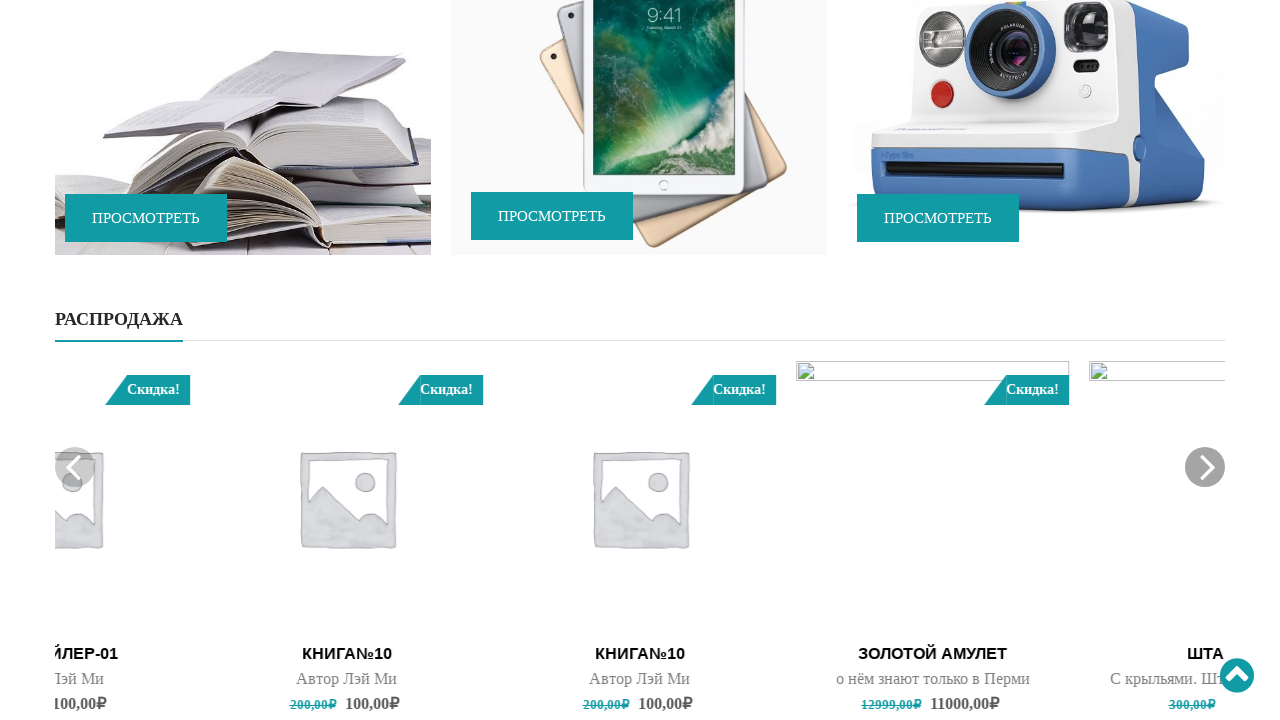

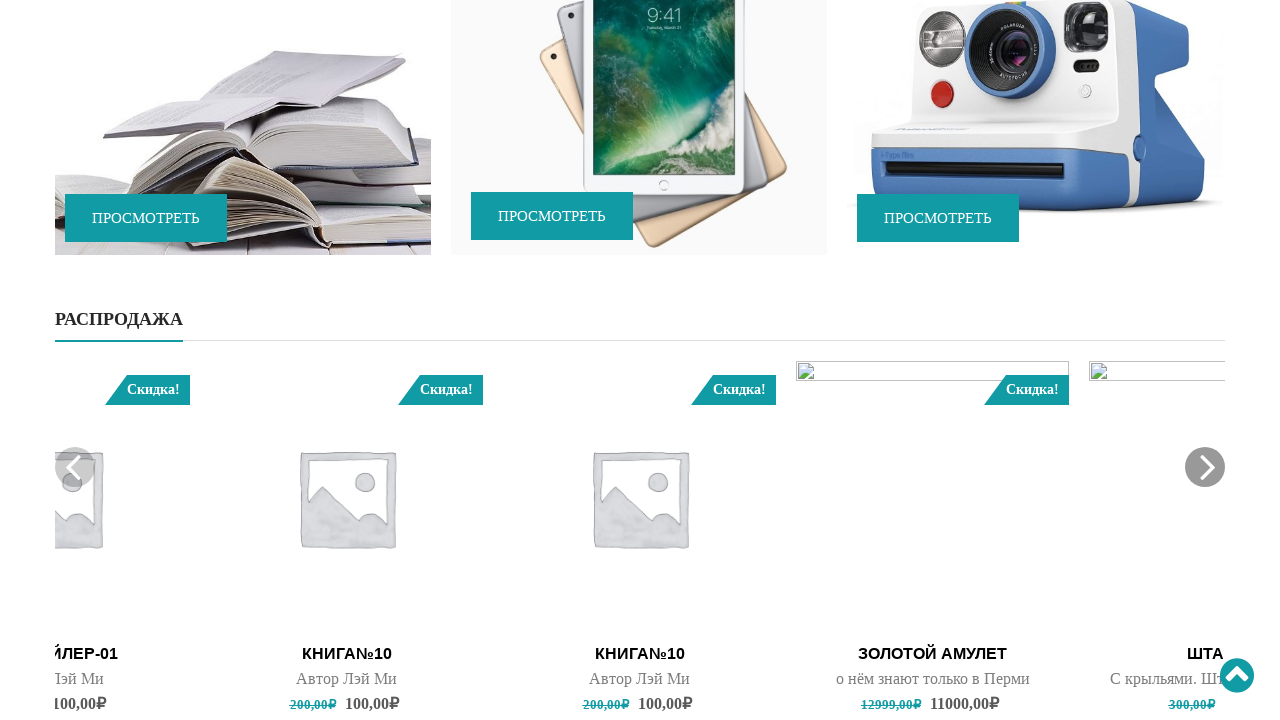